Tests web table functionality by adding a new record, editing it, and then deleting it, including modal popup interactions

Starting URL: https://demoqa.com/webtables

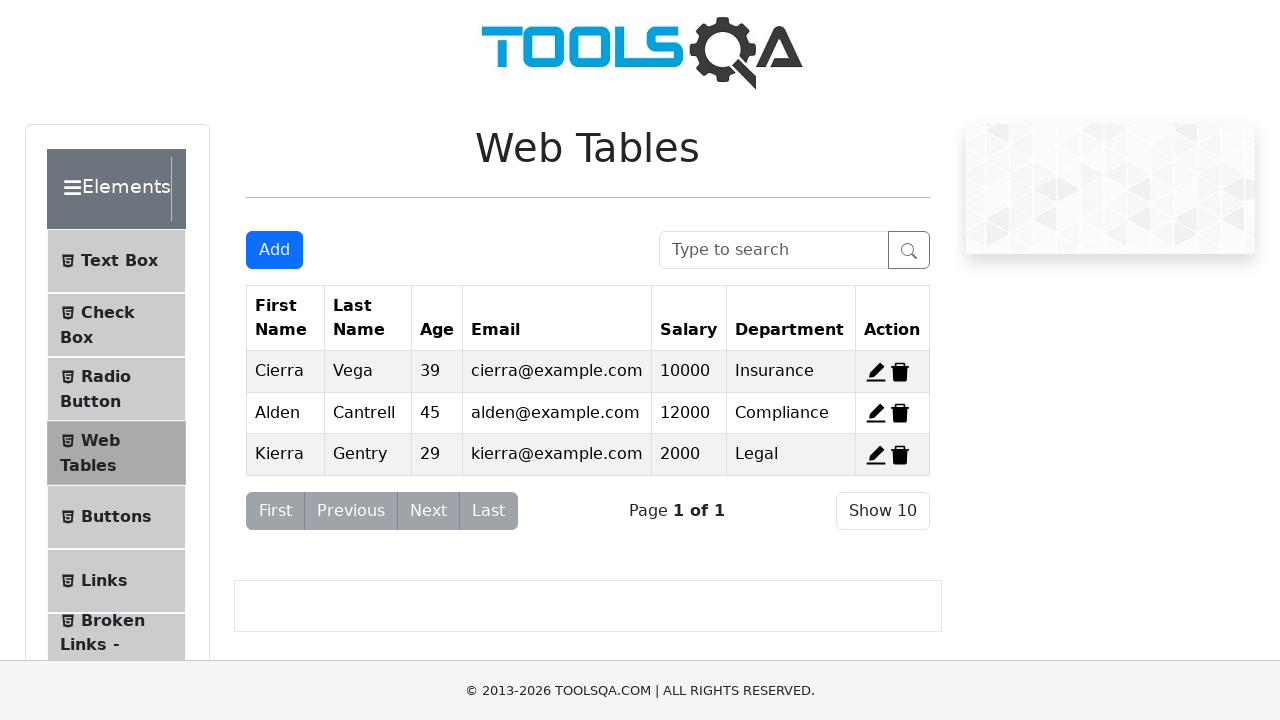

Scrolled down 300px to view the web table
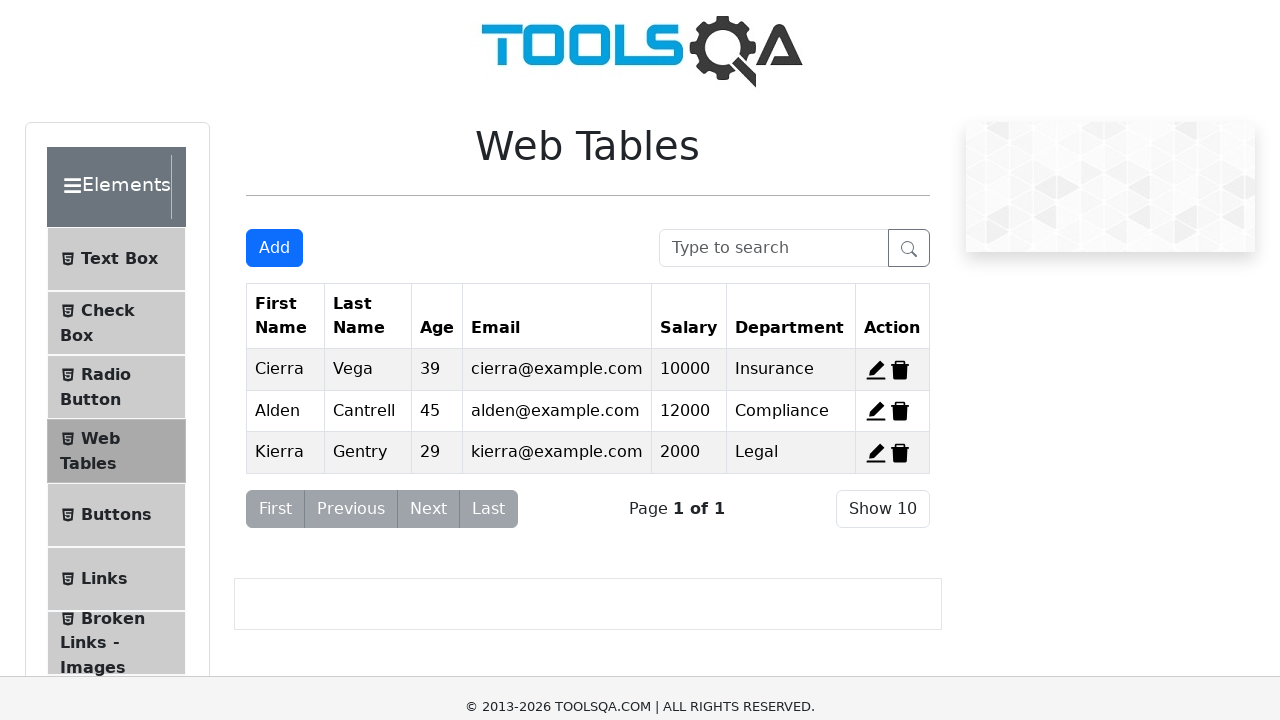

Clicked 'Add New Record' button to open modal at (274, 250) on #addNewRecordButton
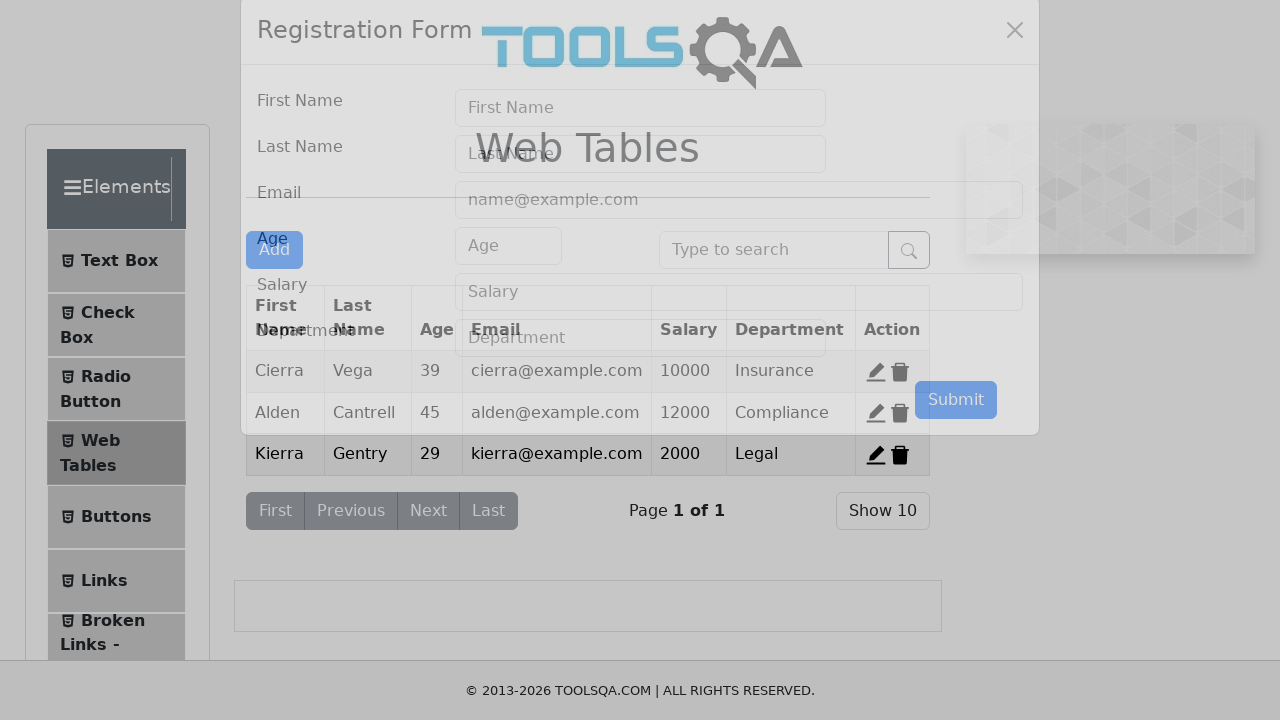

Closed the add record modal by clicking close button at (1015, 63) on body > div.fade.modal.show > div > div > div.modal-header > button
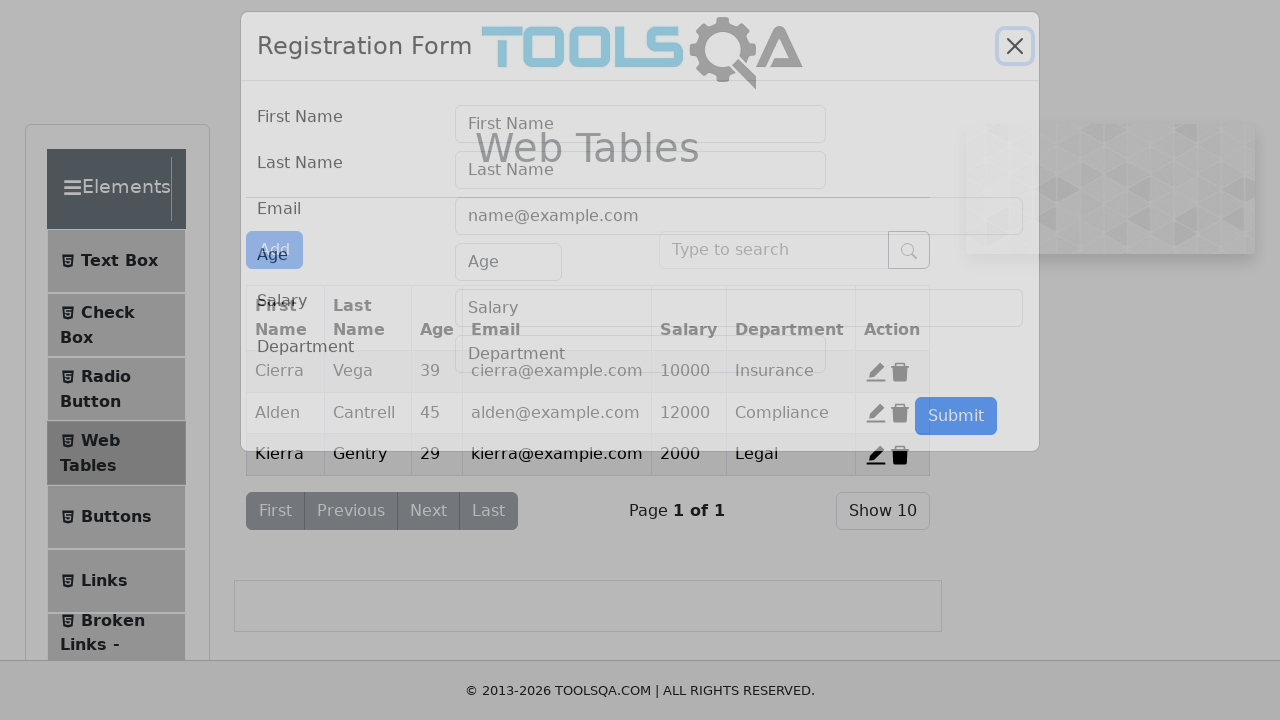

Clicked 'Add New Record' button again to reopen modal at (274, 250) on #addNewRecordButton
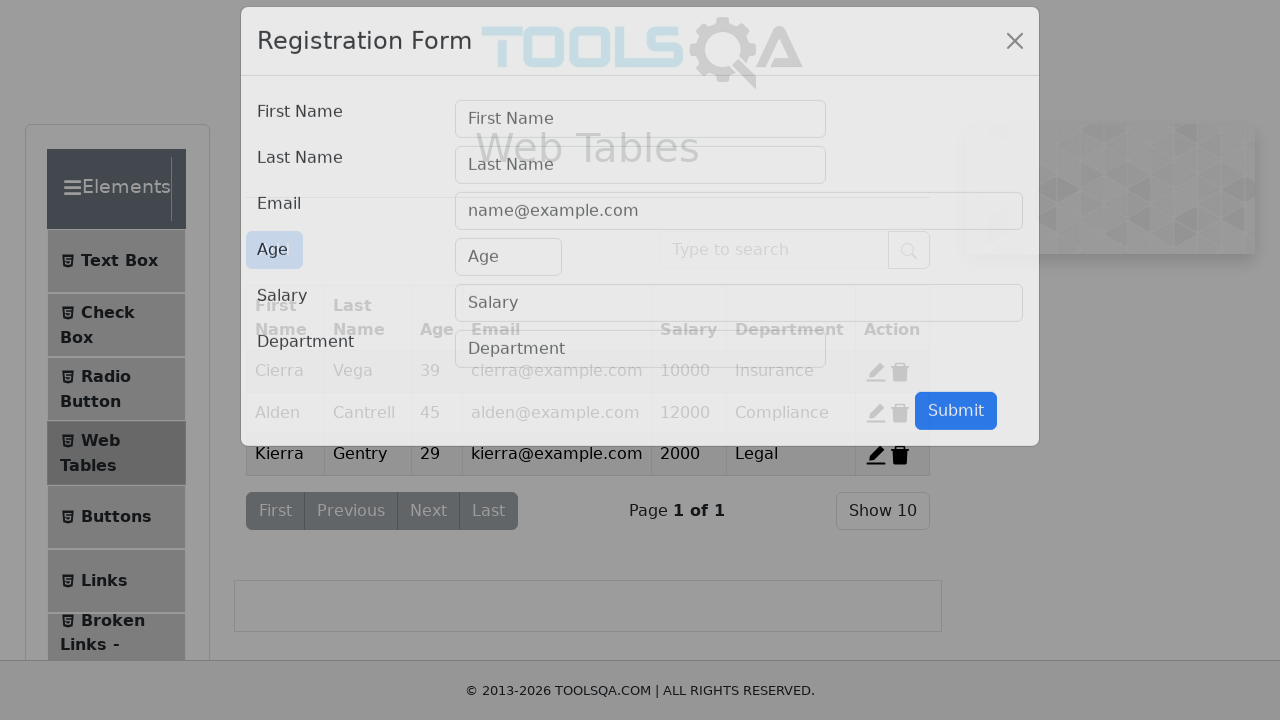

Filled first name field with 'Derry' on #firstName
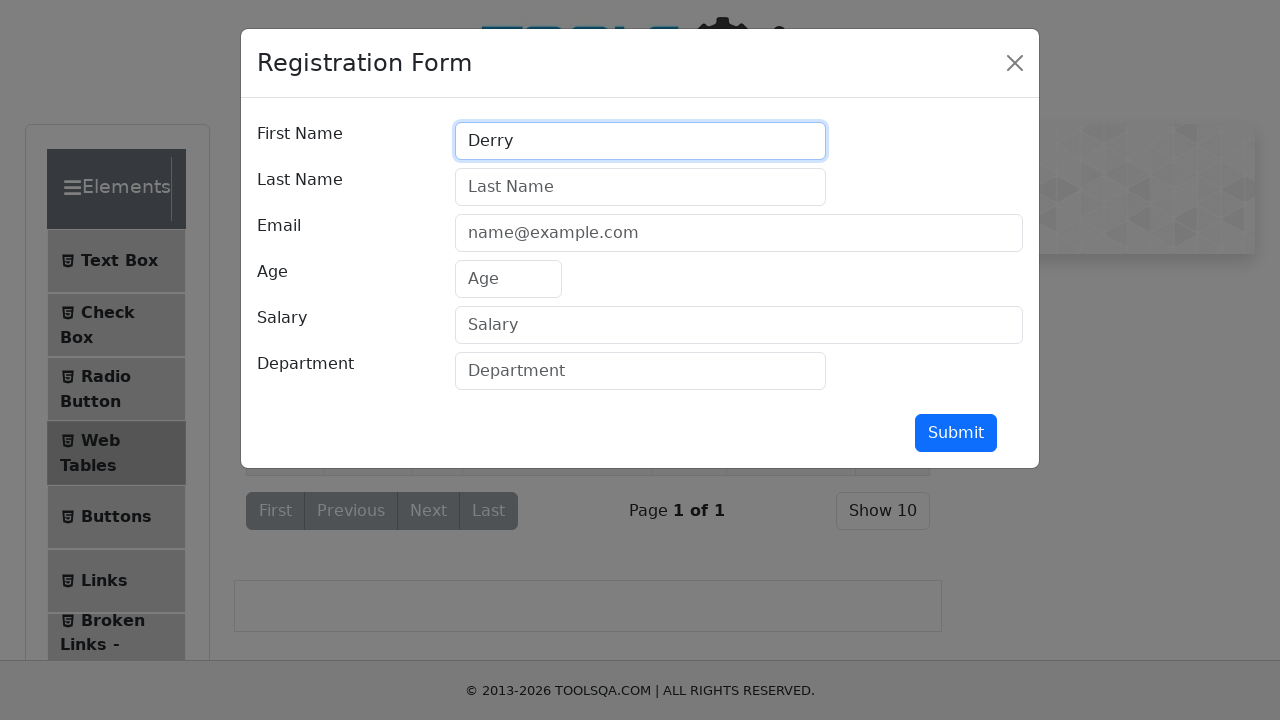

Filled last name field with 'Ahmad' on #lastName
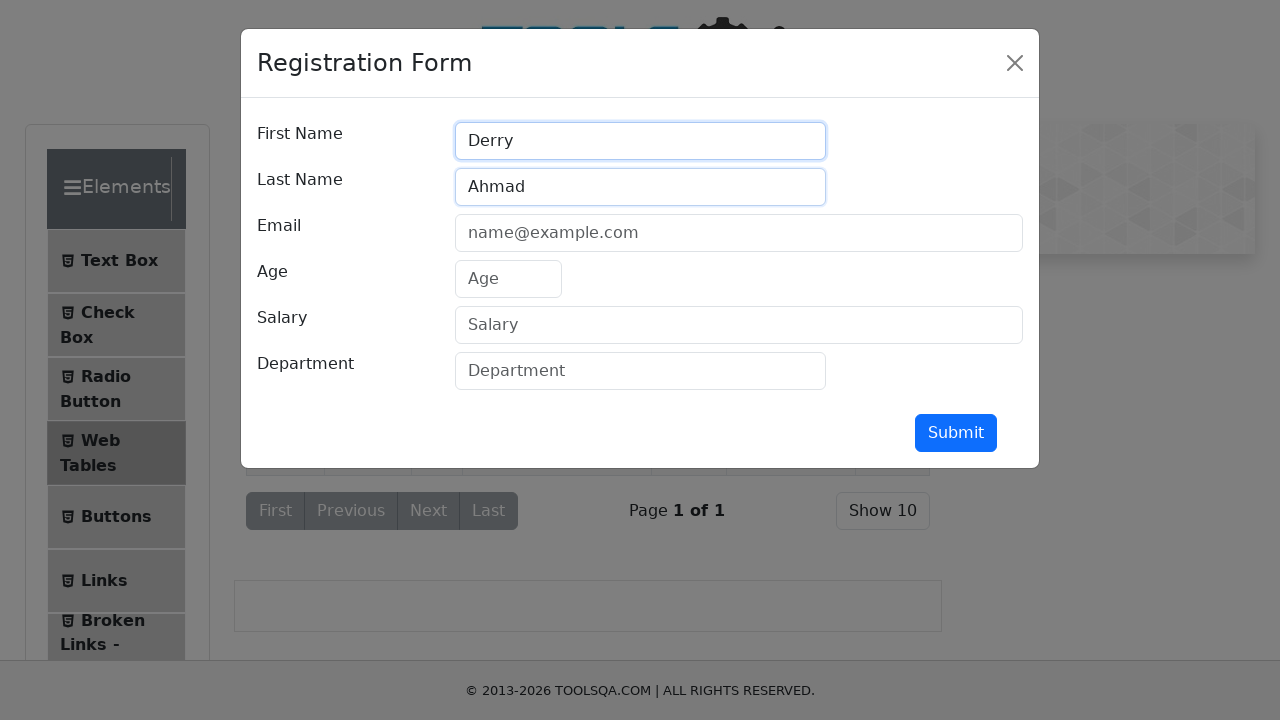

Filled email field with 'test@gmail.com' on #userEmail
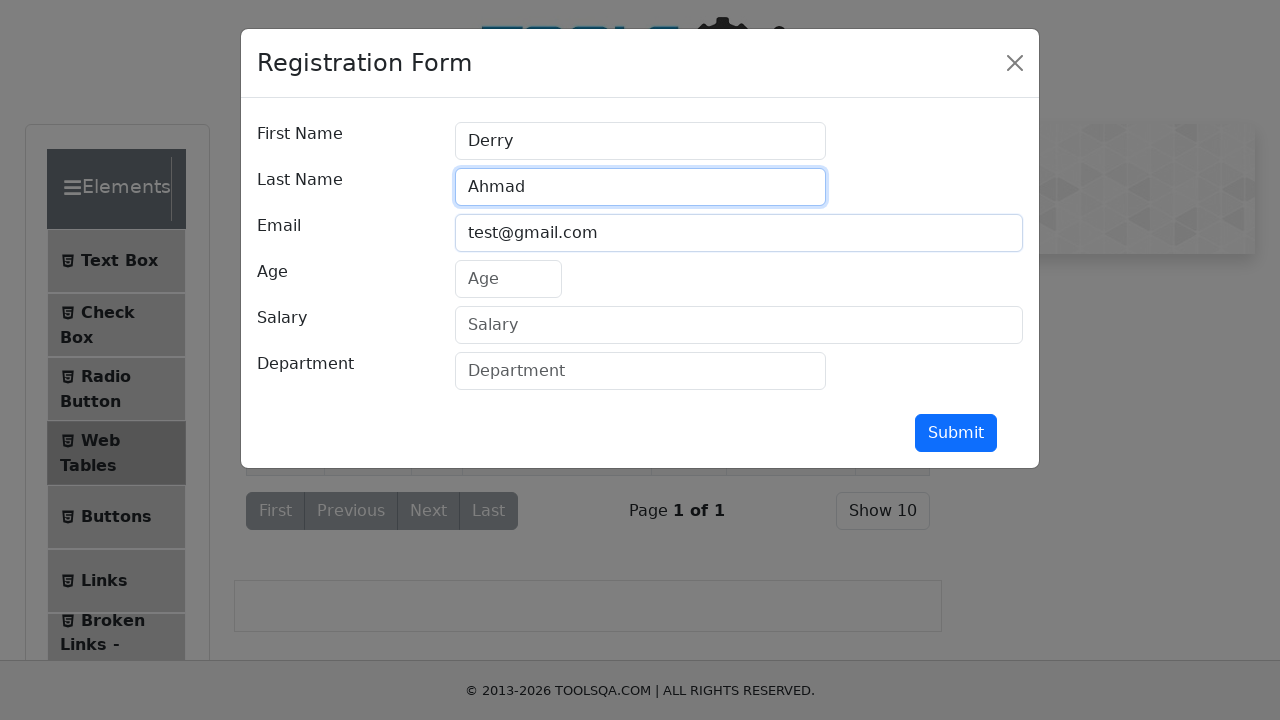

Filled age field with '21' on #age
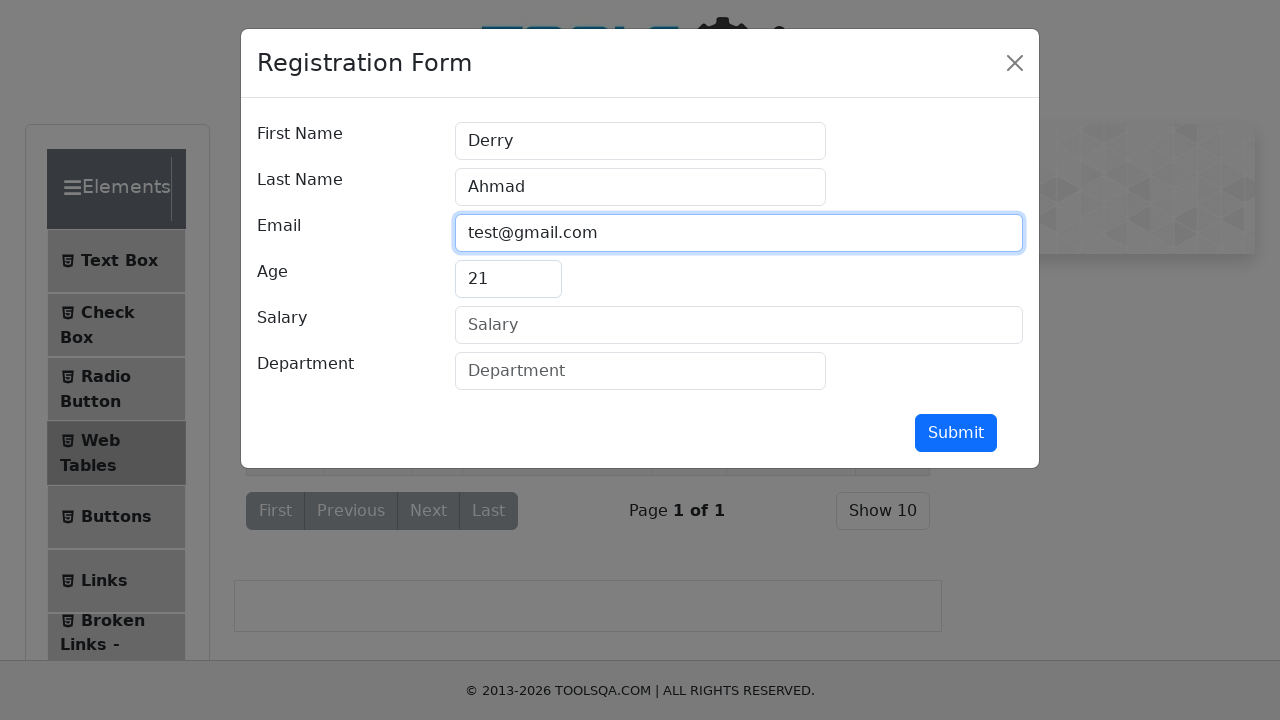

Filled salary field with '20000000' on #salary
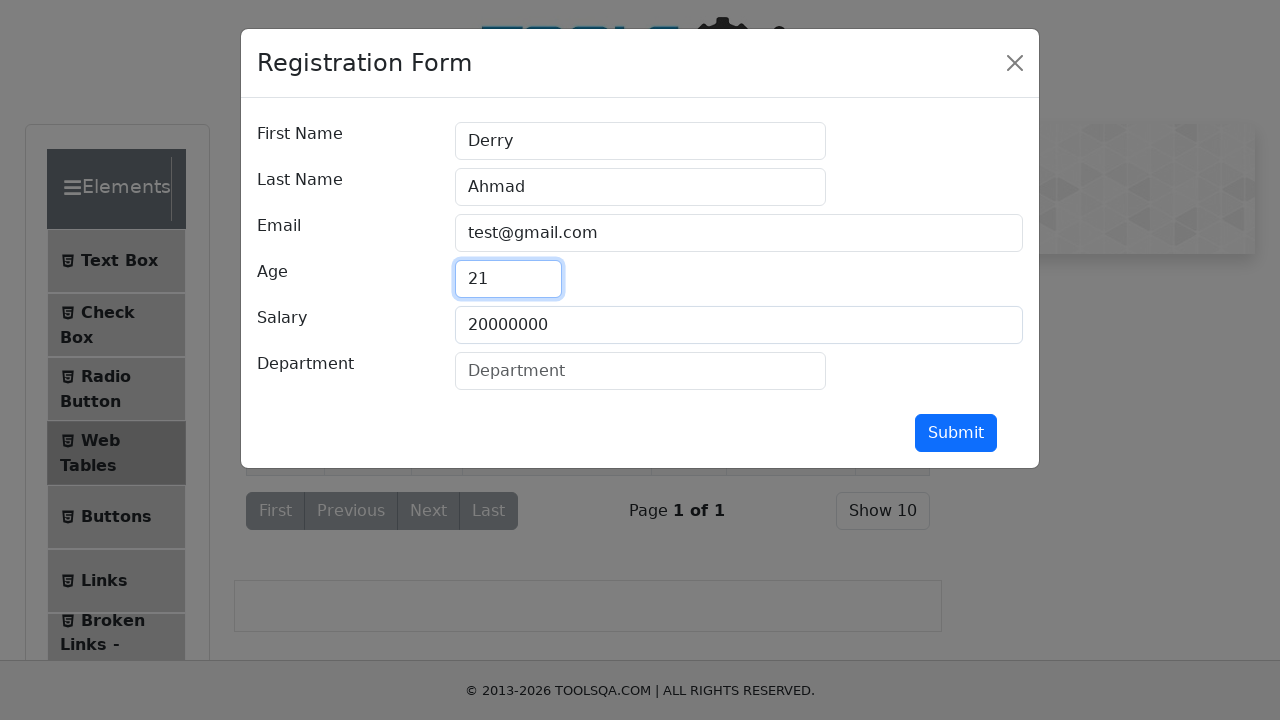

Filled department field with 'QA' on #department
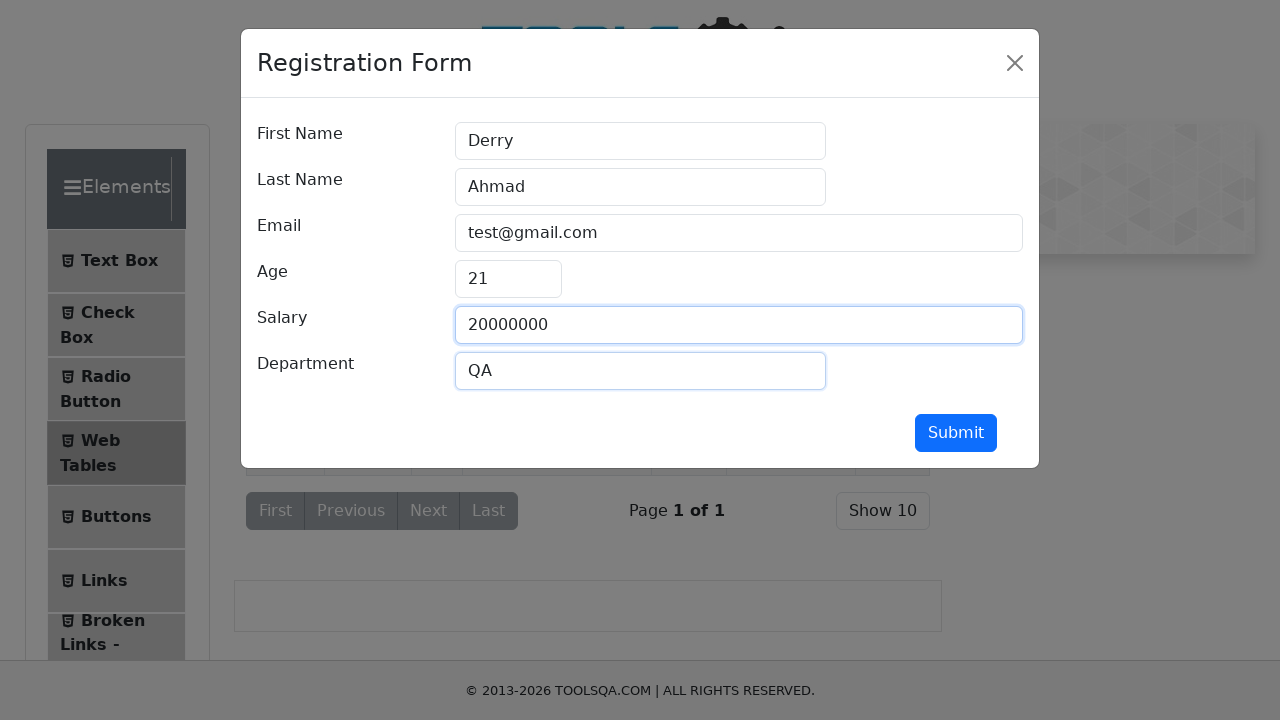

Clicked submit button to add new record at (956, 433) on #submit
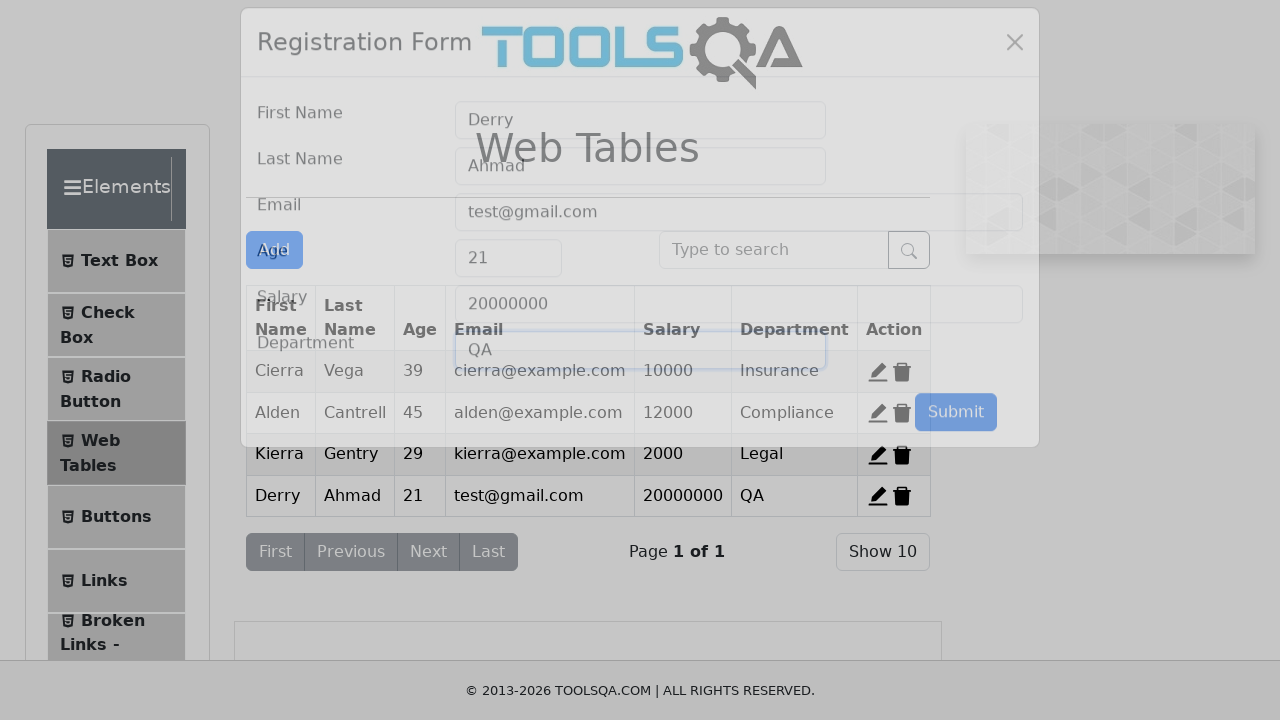

Clicked edit button for record 4 to open edit modal at (878, 496) on #edit-record-4
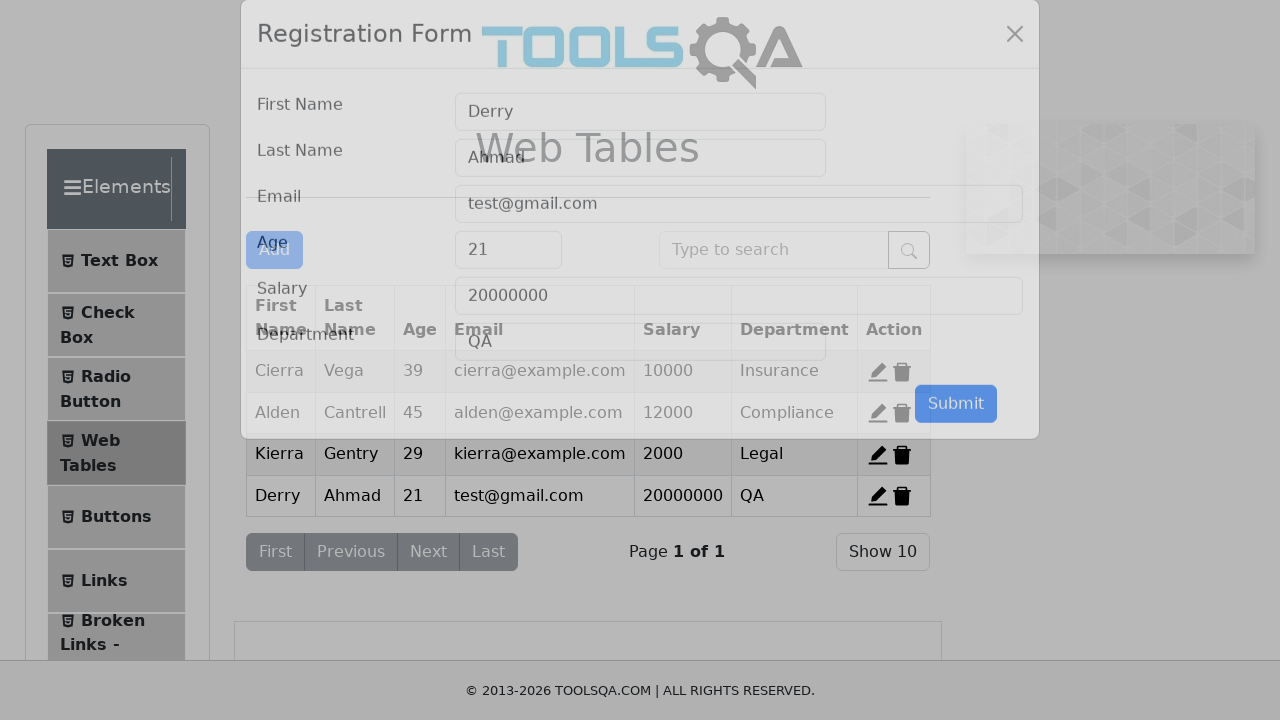

Closed the edit modal by clicking close button at (1015, 63) on body > div.fade.modal.show > div > div > div.modal-header > button
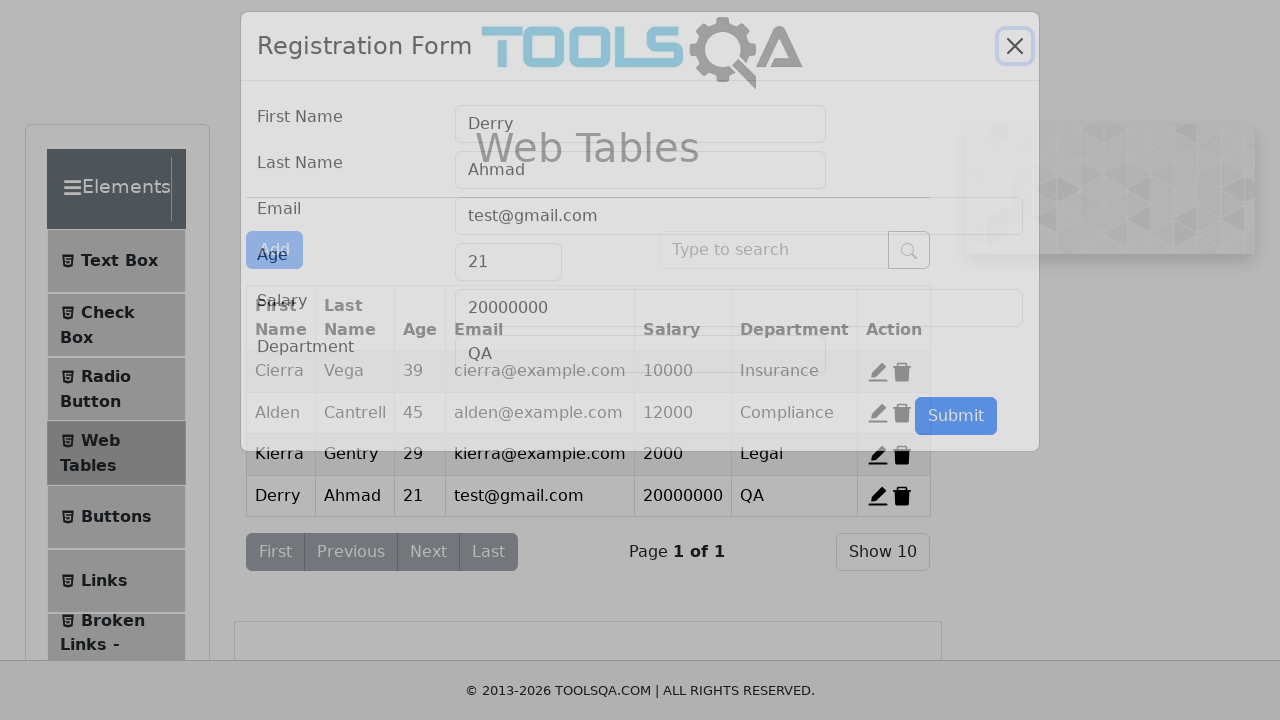

Clicked edit button for record 4 again to reopen edit modal at (878, 496) on #edit-record-4
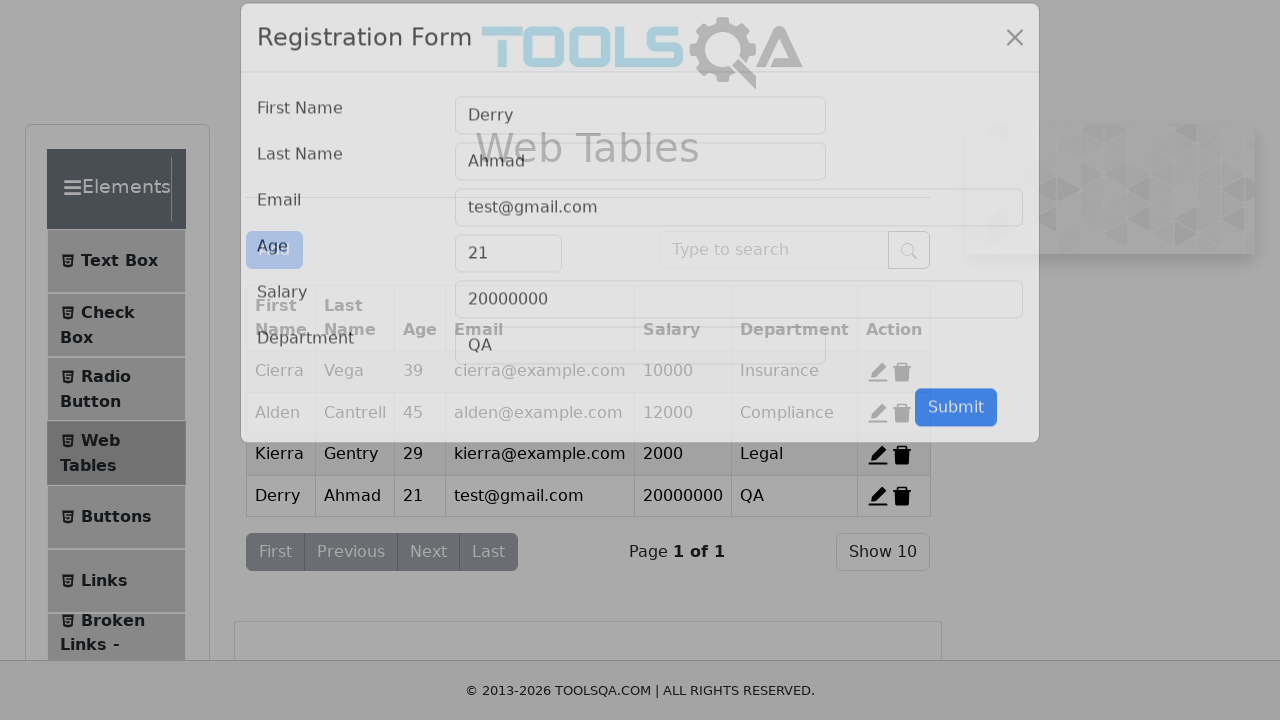

Updated age field to '31' on #age
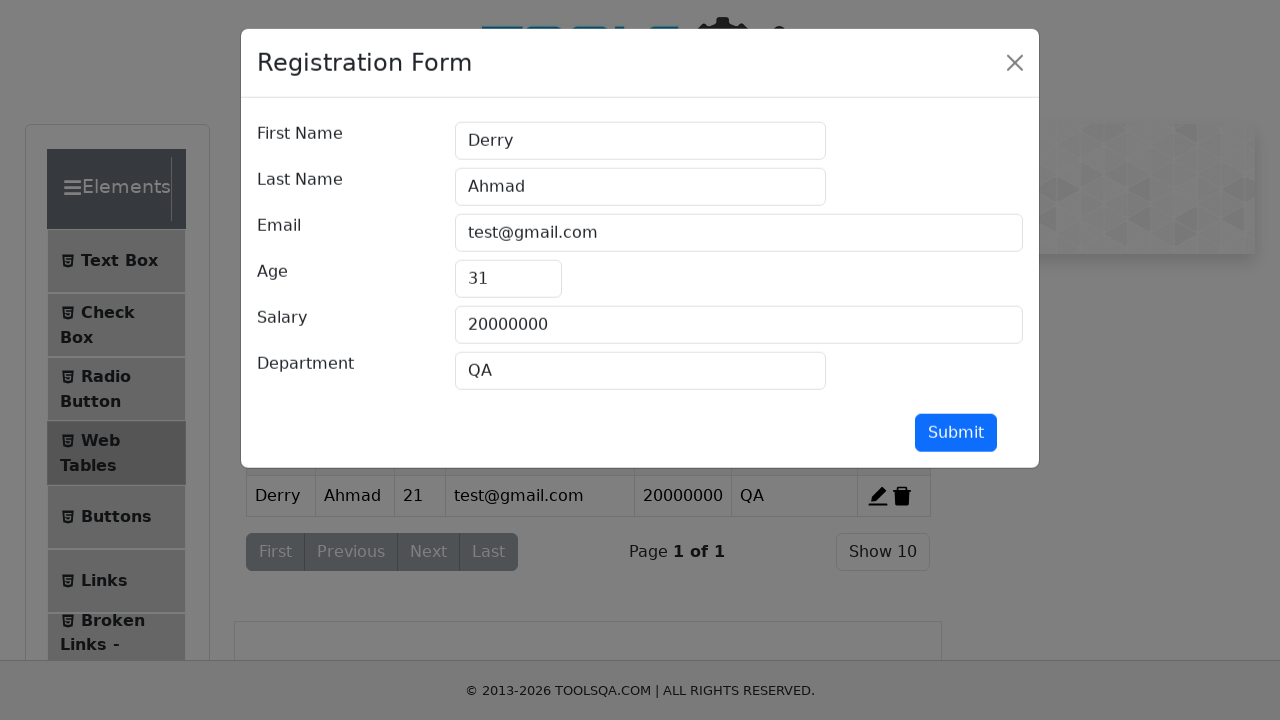

Updated salary field to '2000000' on #salary
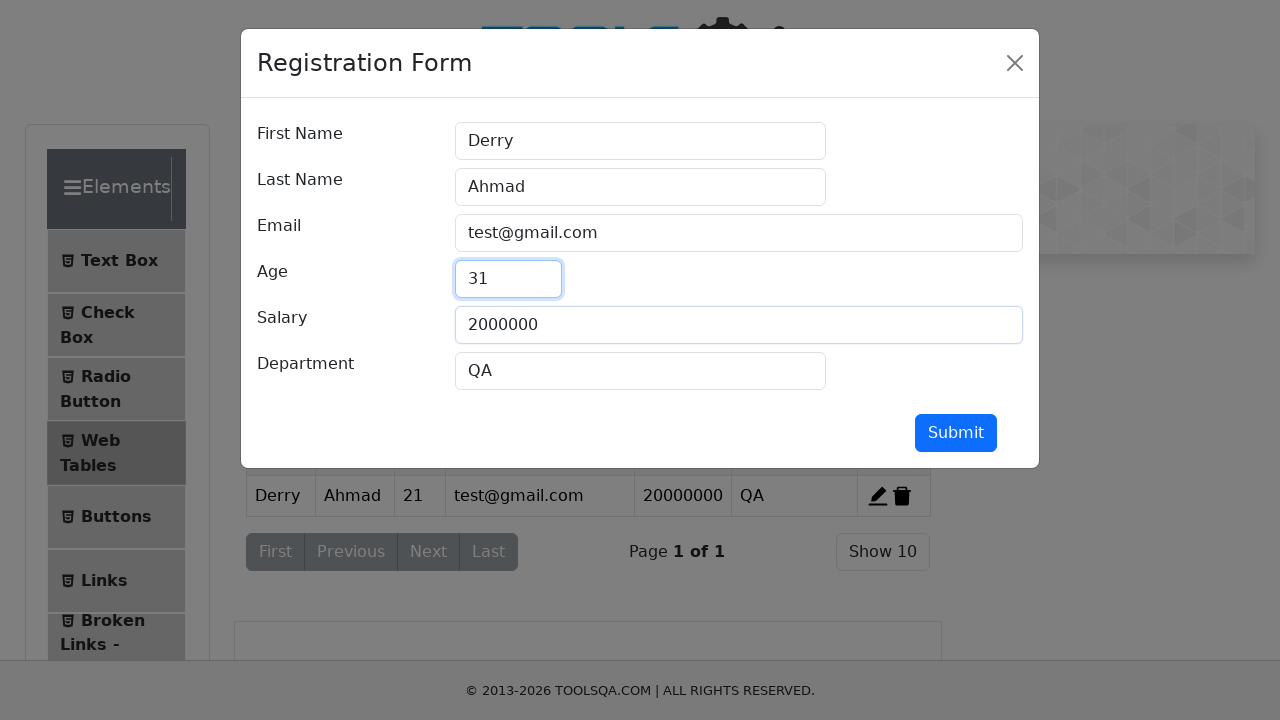

Updated department field to 'SQA' on #department
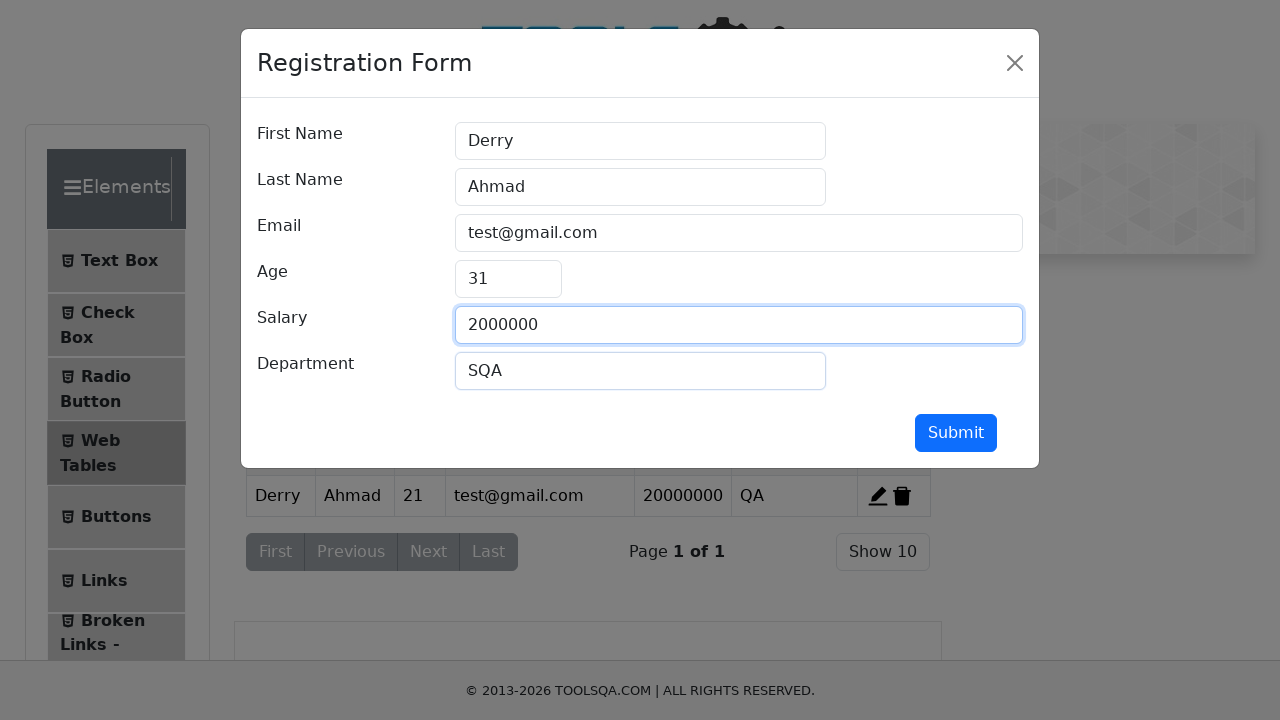

Clicked submit button to save edited record at (956, 433) on #submit
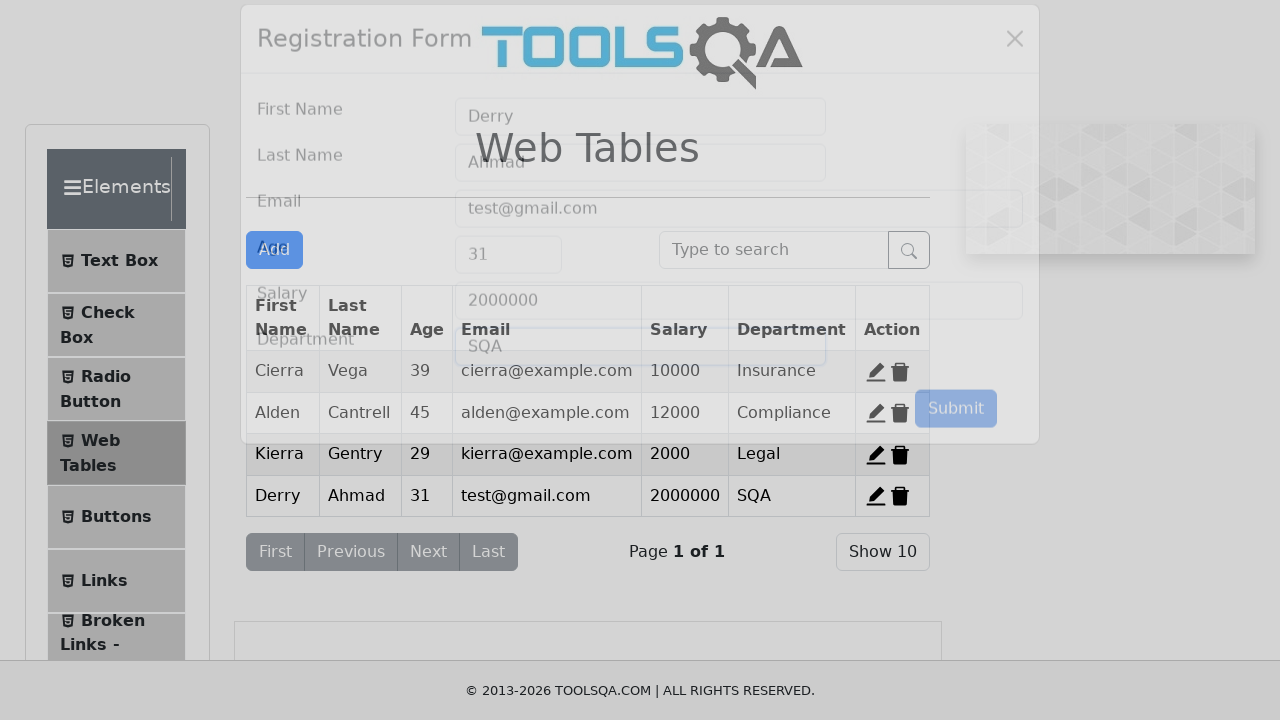

Clicked delete button to remove record 4 at (900, 496) on #delete-record-4
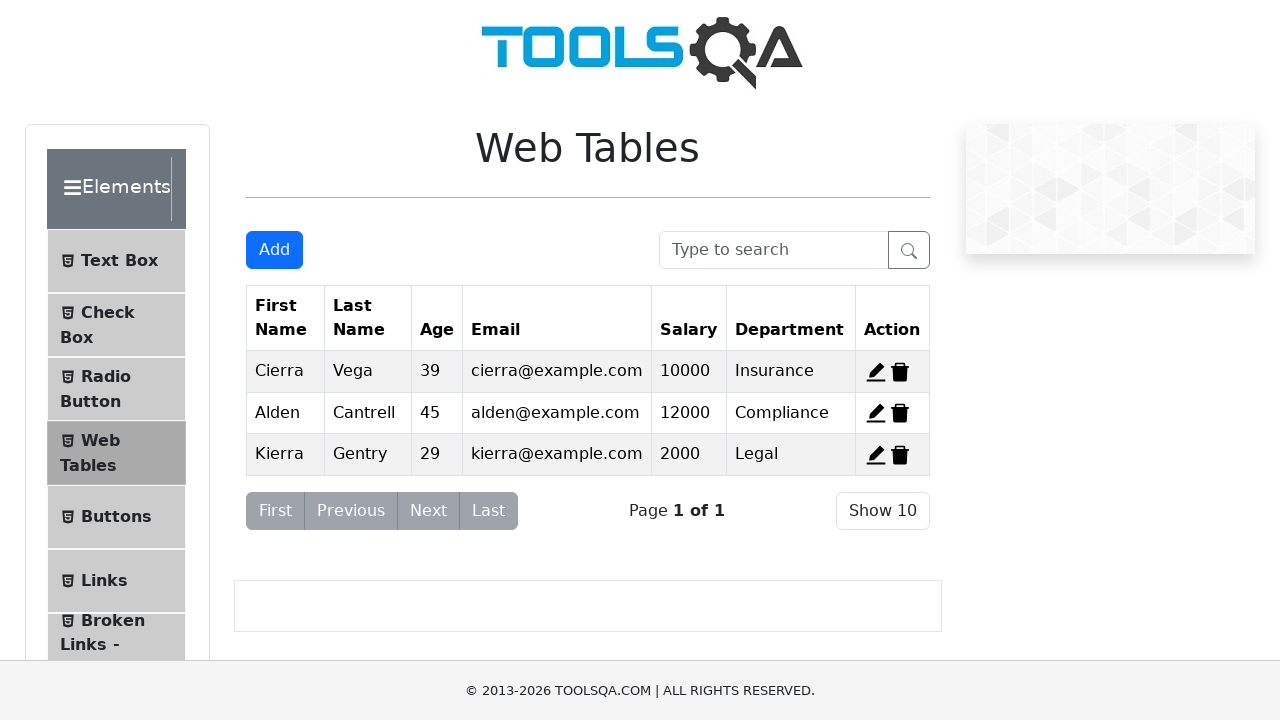

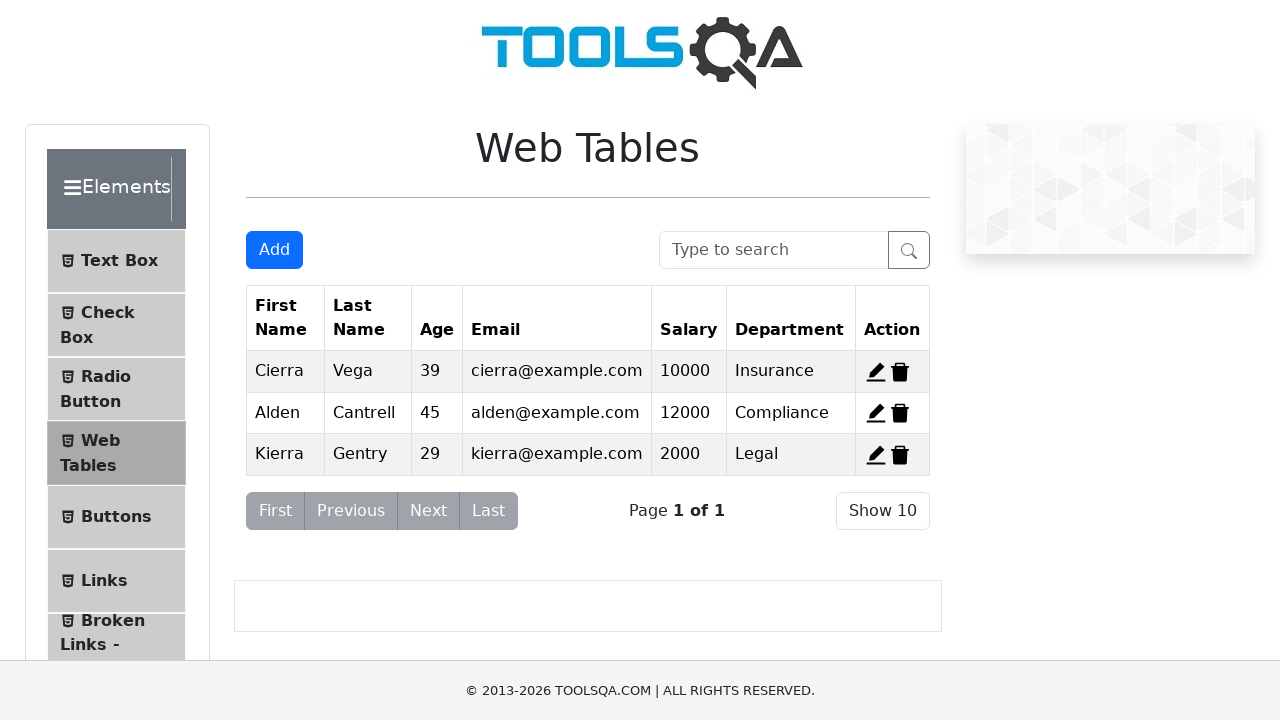